Tests an e-commerce shopping flow by searching for products, adding items to cart, proceeding to checkout, and applying a promo code

Starting URL: https://rahulshettyacademy.com/seleniumPractise/#/

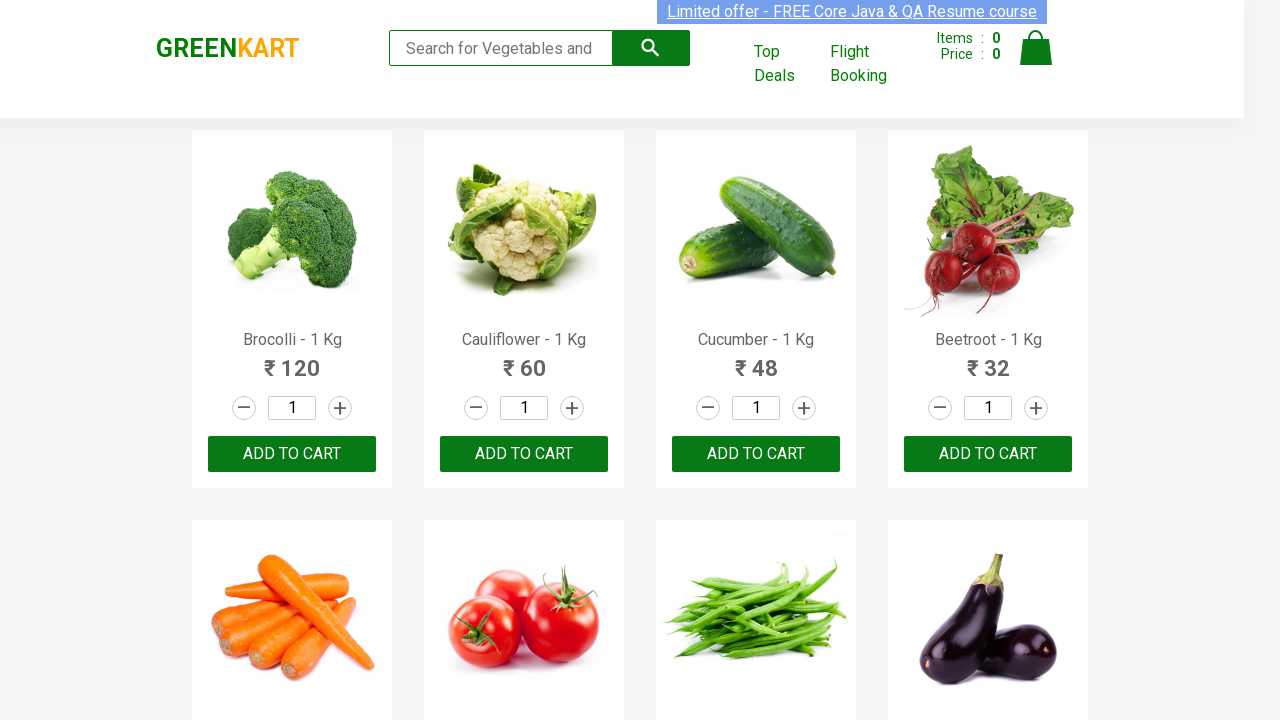

Filled search field with 'or' to find products on .search-keyword
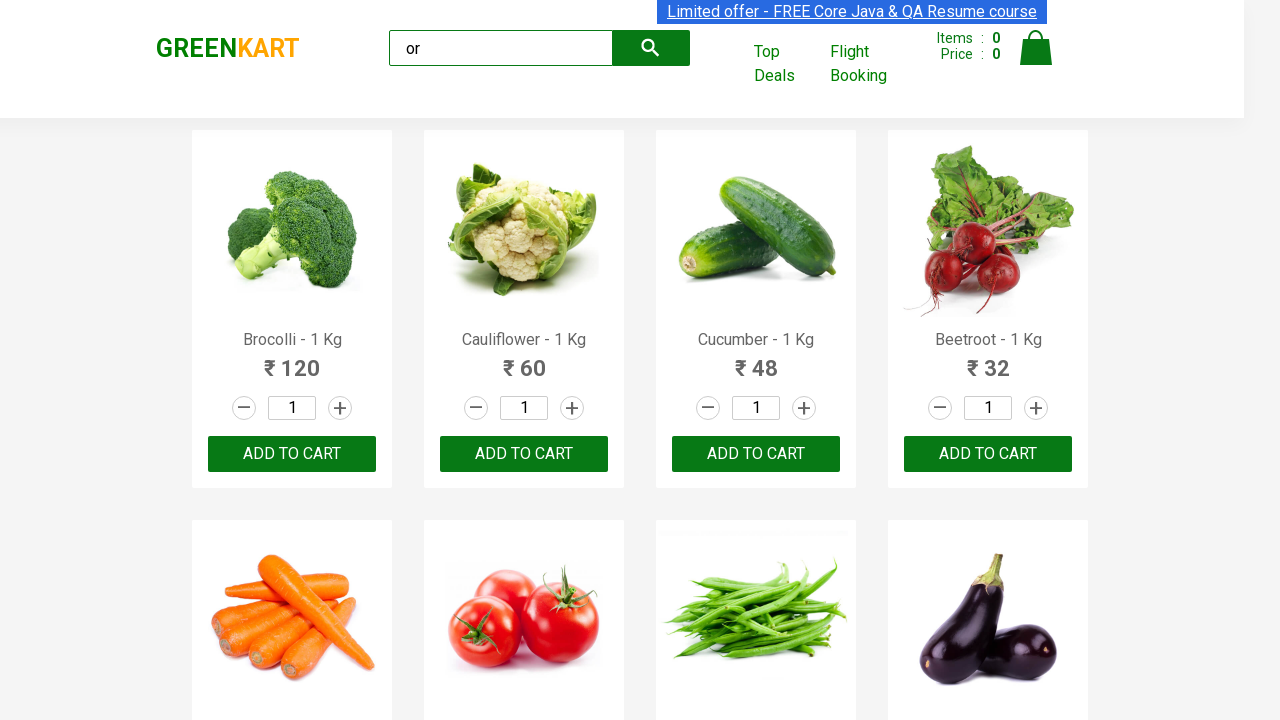

Search results loaded with ADD TO CART buttons visible
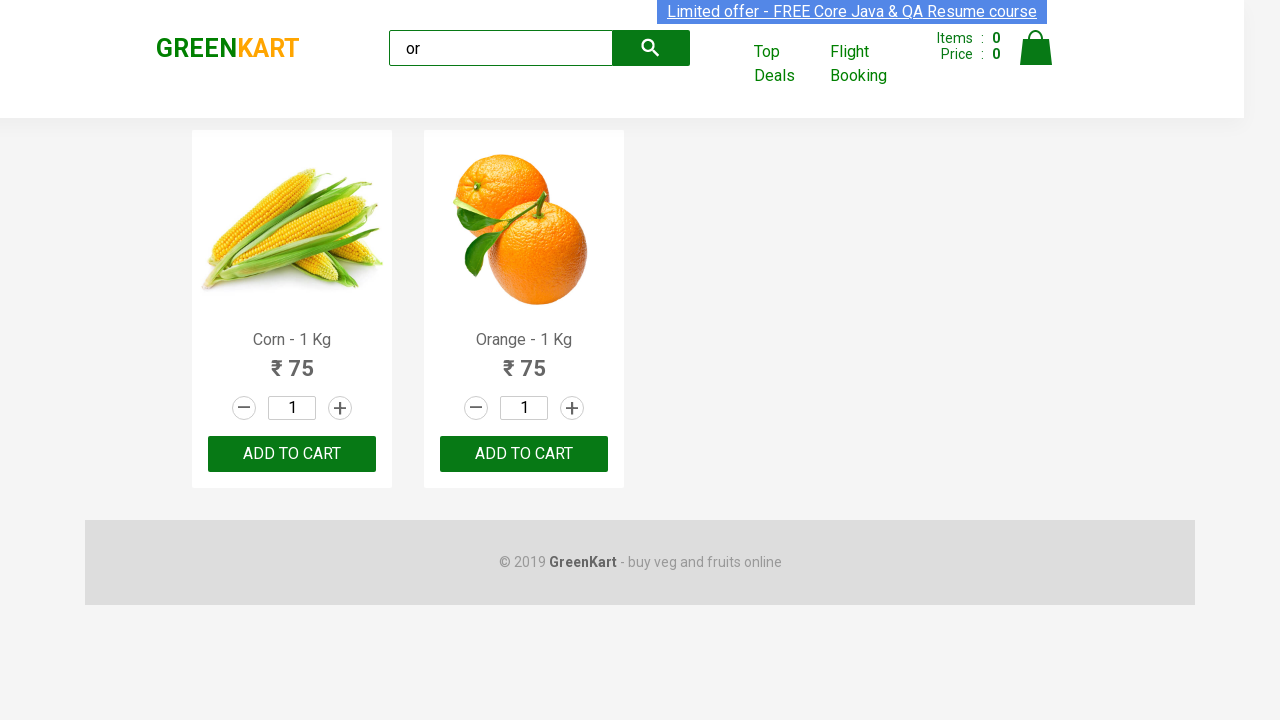

Clicked ADD TO CART button 1 of 2 at (292, 454) on xpath=//button[text()='ADD TO CART'] >> nth=0
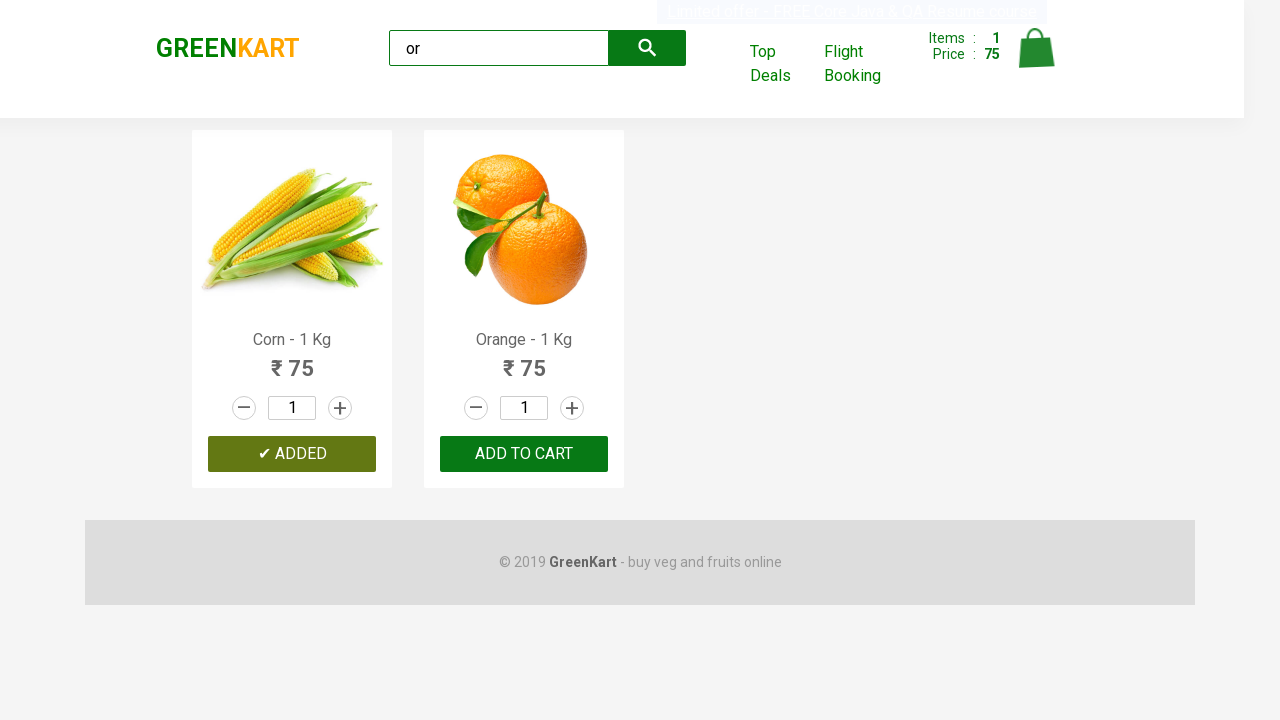

Clicked ADD TO CART button 2 of 2 at (524, 454) on xpath=//button[text()='ADD TO CART'] >> nth=1
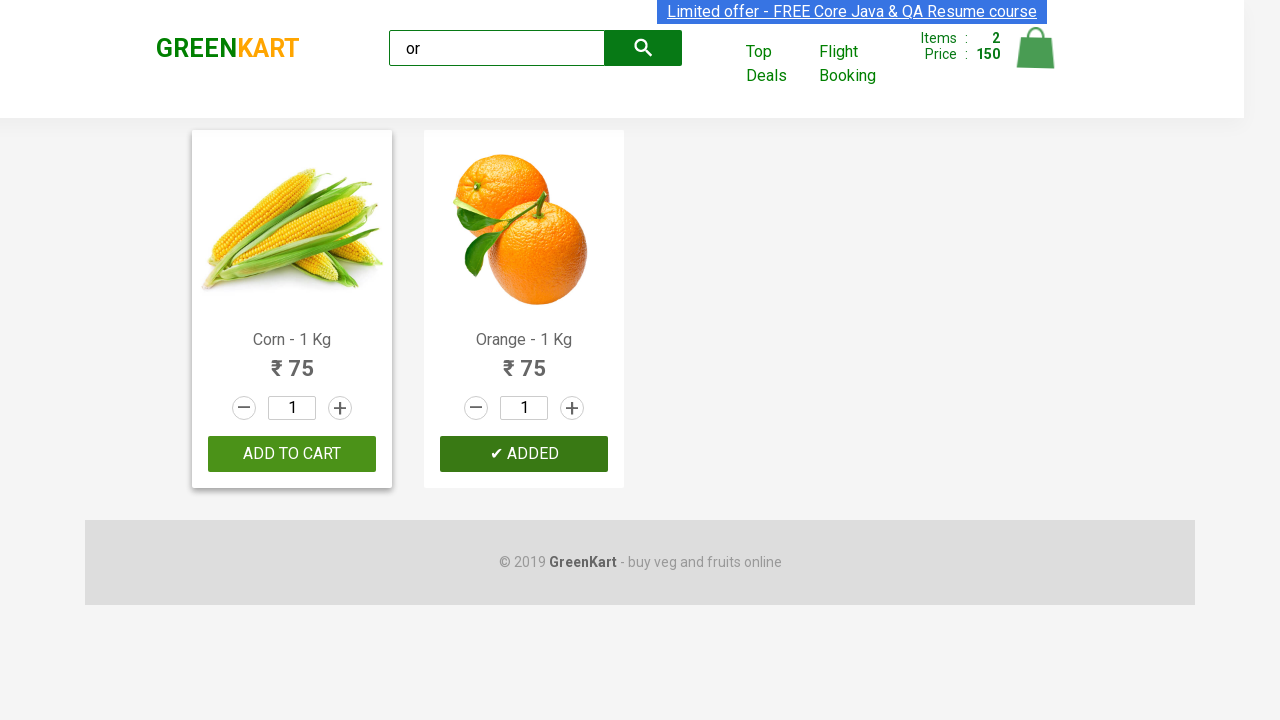

Clicked cart icon to view shopping cart at (1036, 48) on img[alt='Cart']
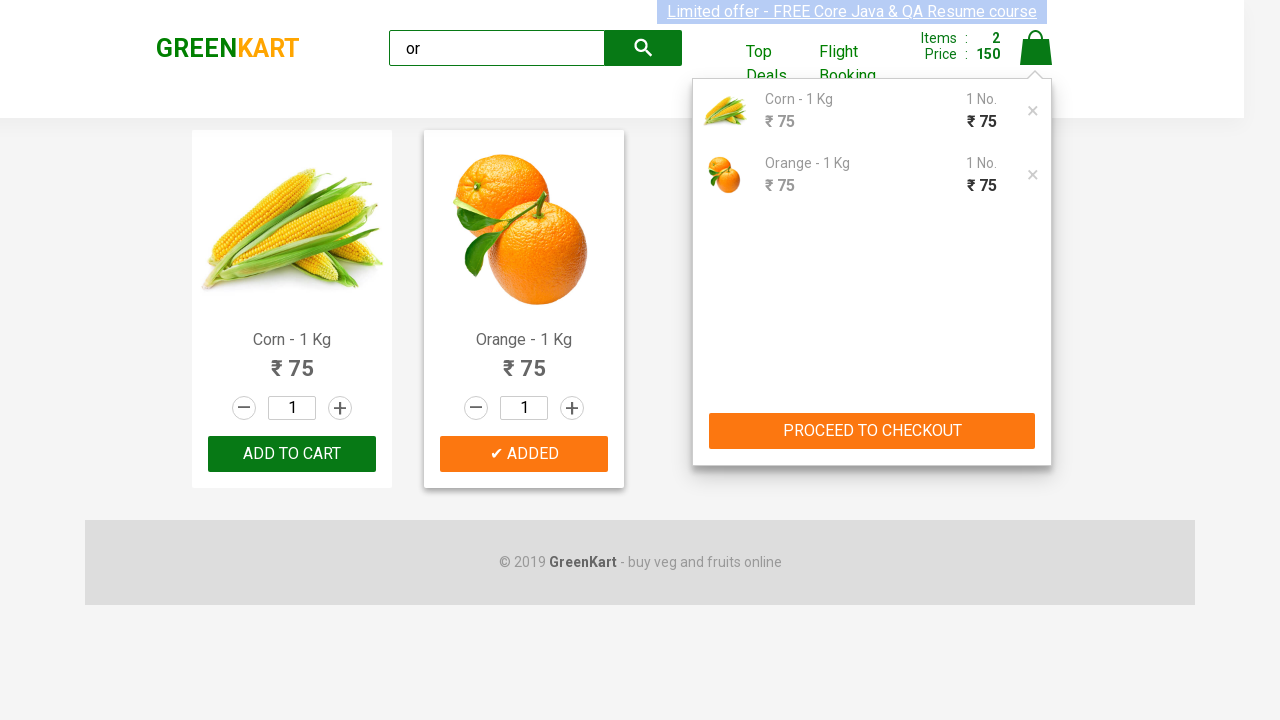

Clicked PROCEED TO CHECKOUT button at (872, 431) on xpath=//button[text()='PROCEED TO CHECKOUT']
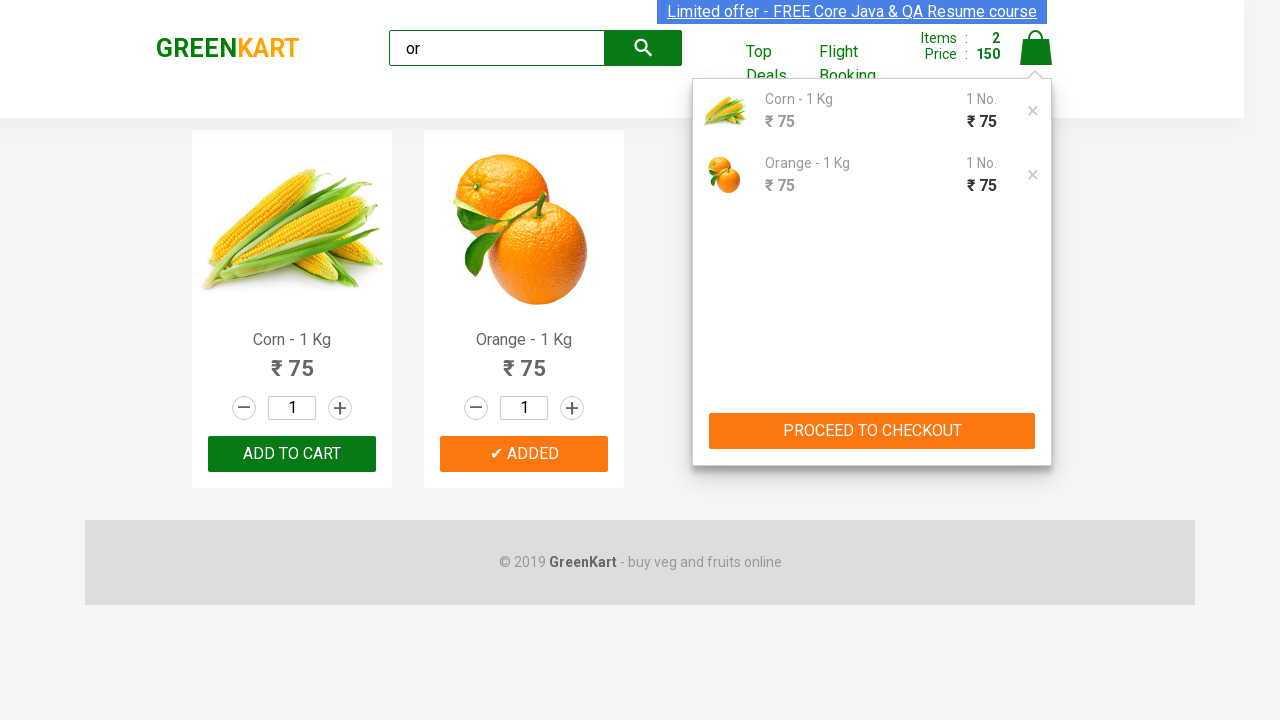

Checkout page loaded with promo code input visible
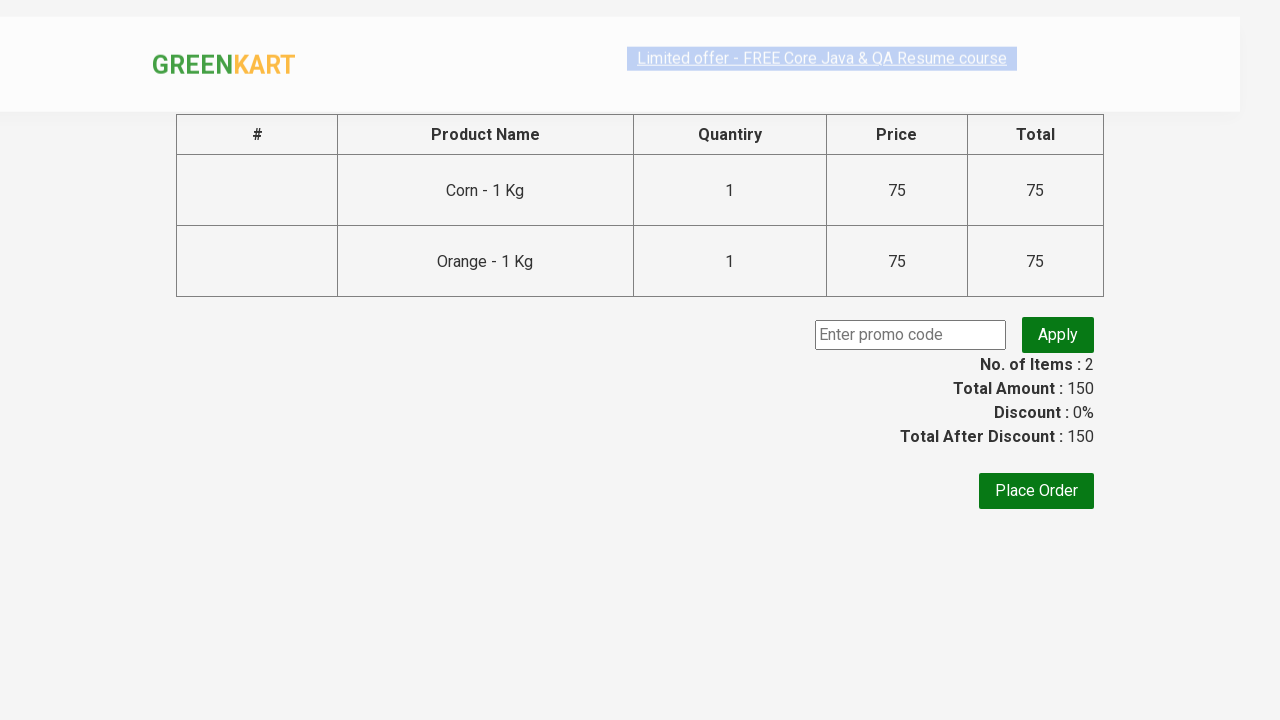

Entered promo code 'rahulshettyacademy' on .promocode
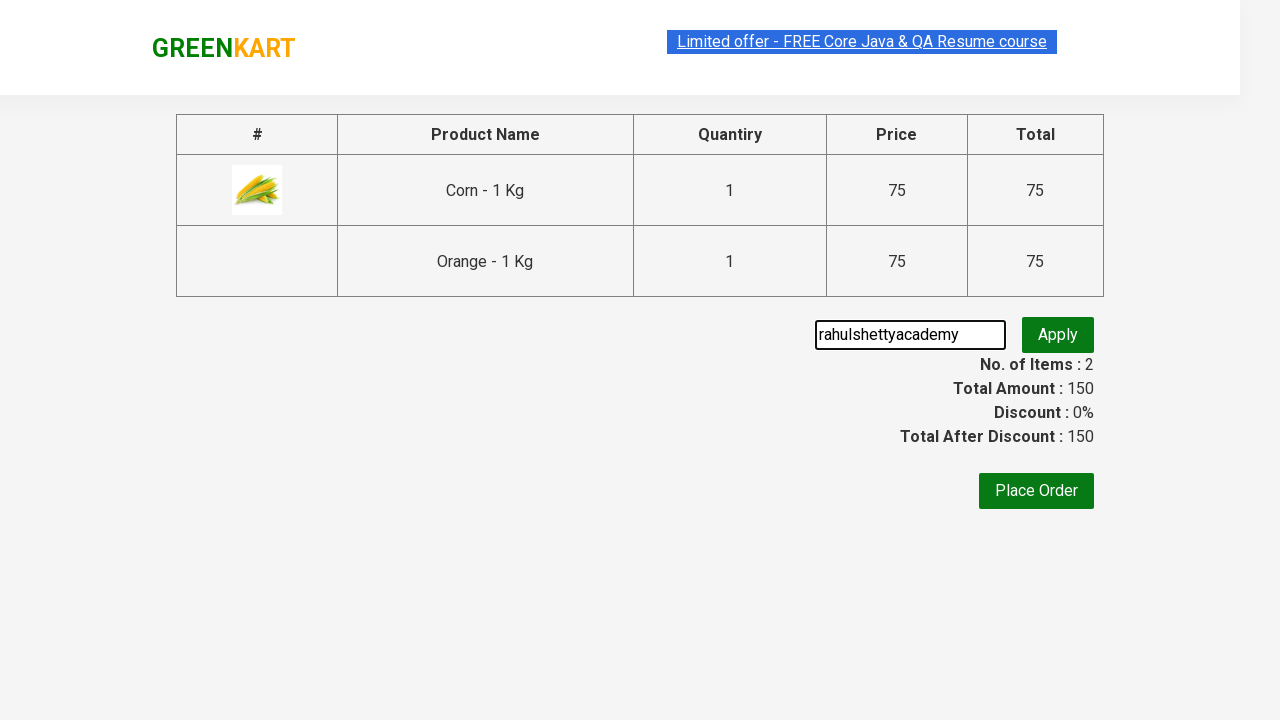

Clicked apply promo button at (1058, 335) on .promoBtn
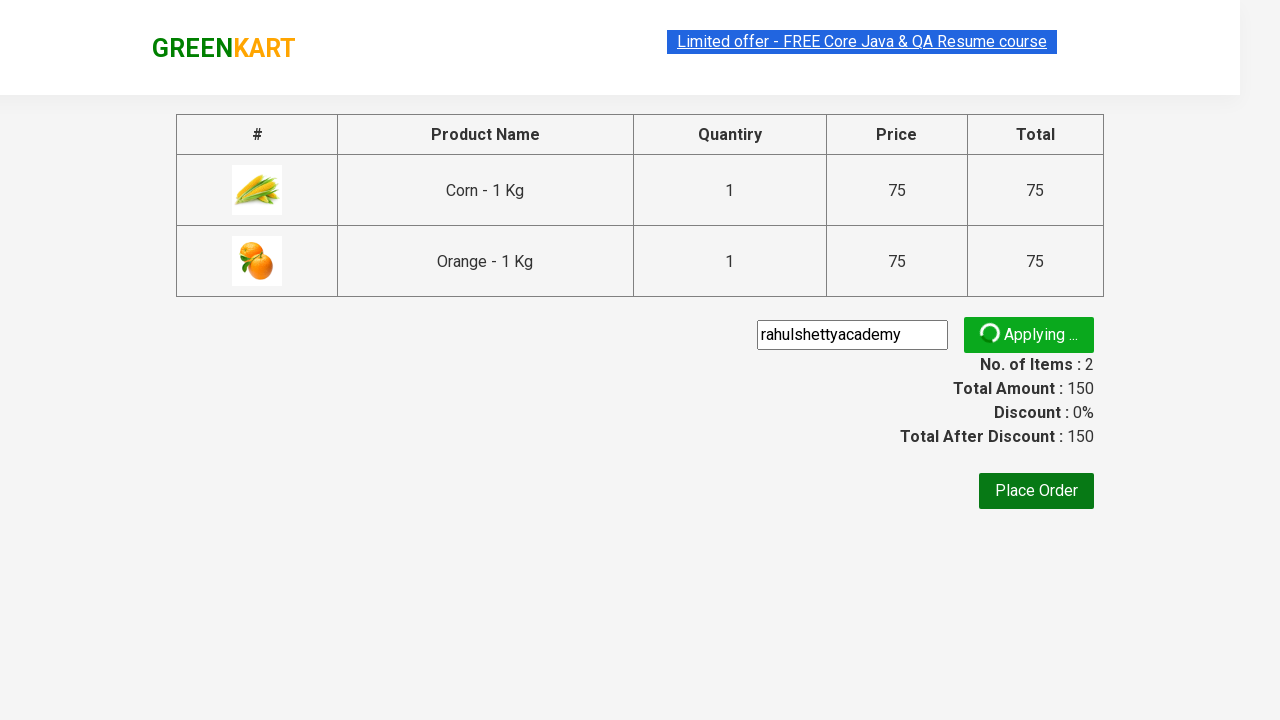

Promo code applied successfully - confirmation message displayed
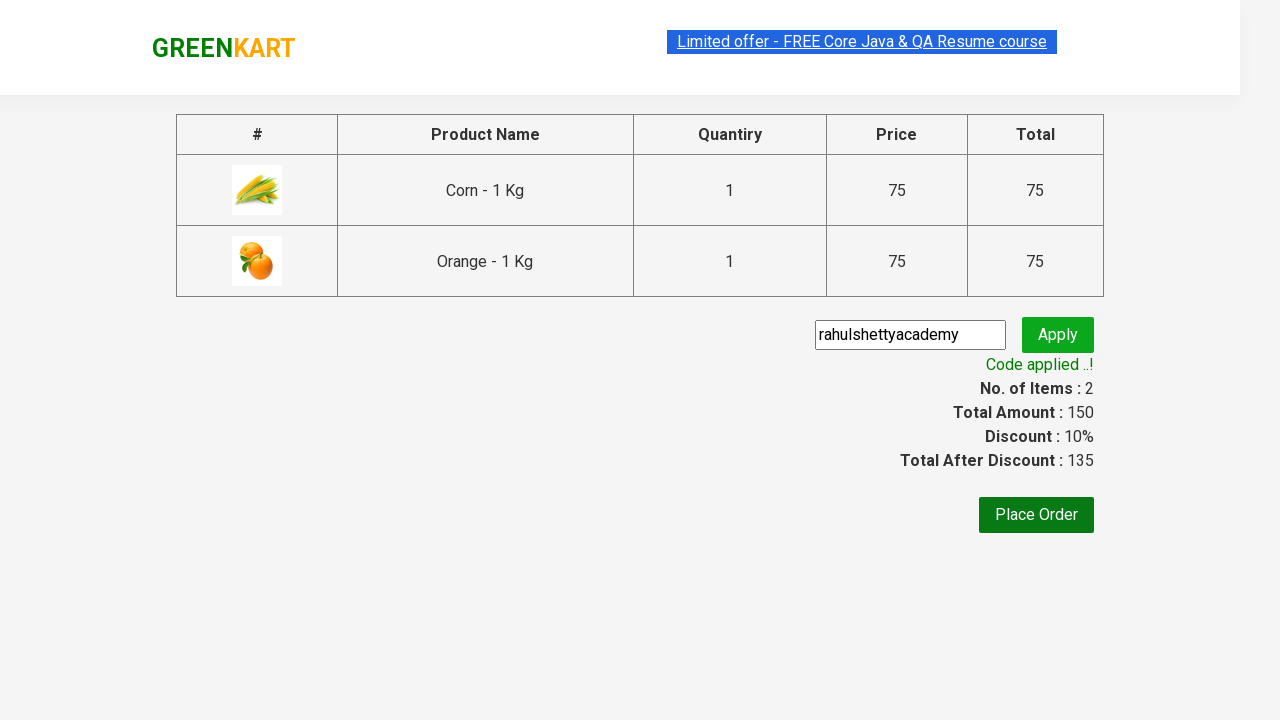

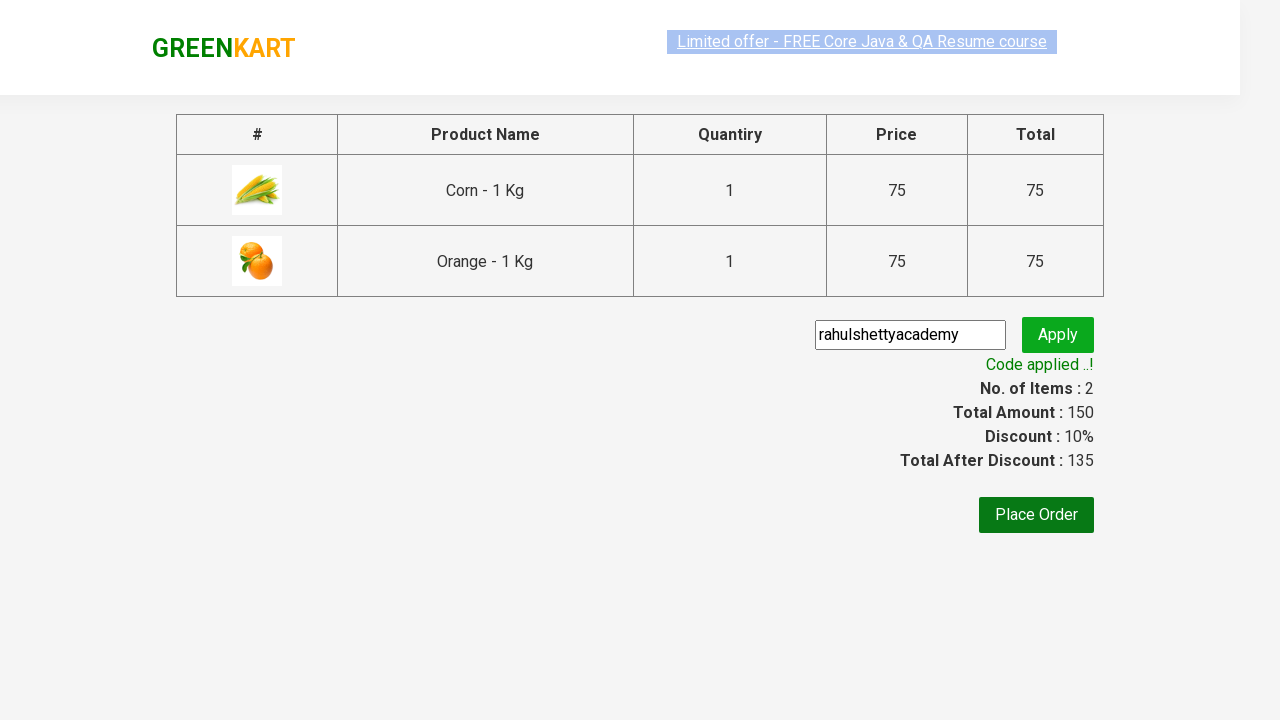